Navigates to a registration page and performs a Ctrl+Click action on the "Contact Us" link to open it in a new tab

Starting URL: https://naveenautomationlabs.com/opencart/index.php?route=account/register

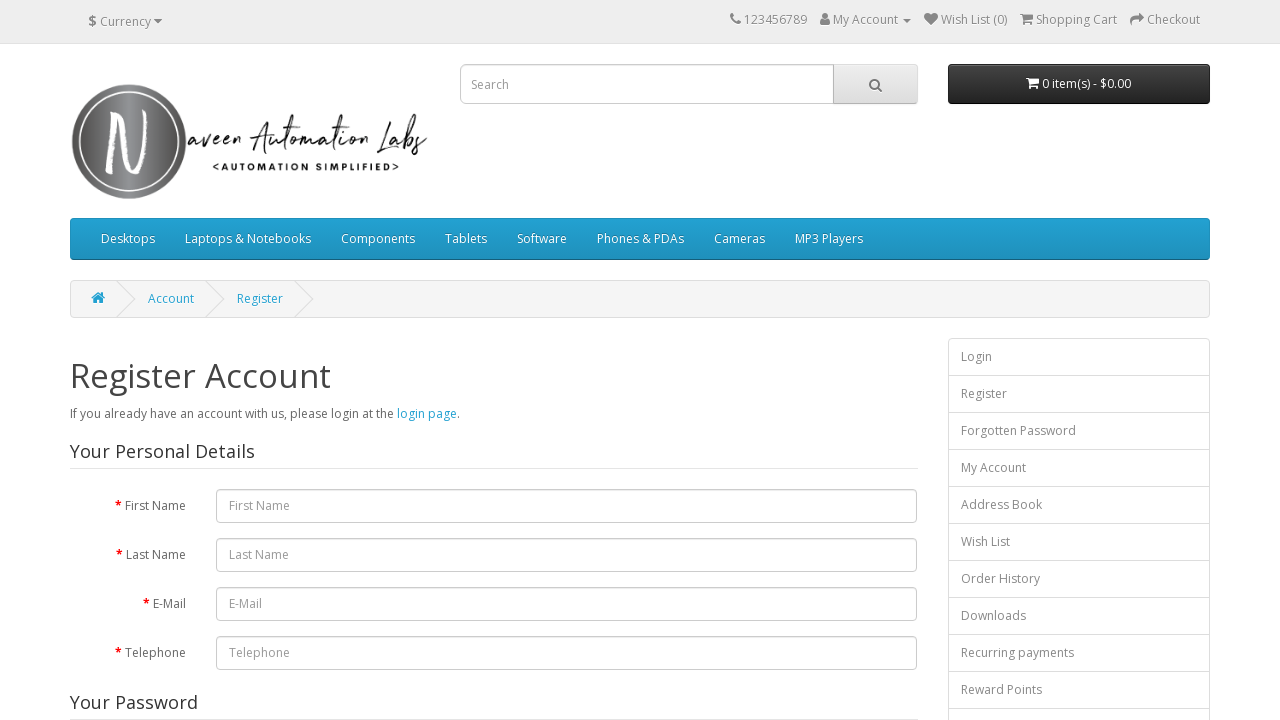

Navigated to registration page
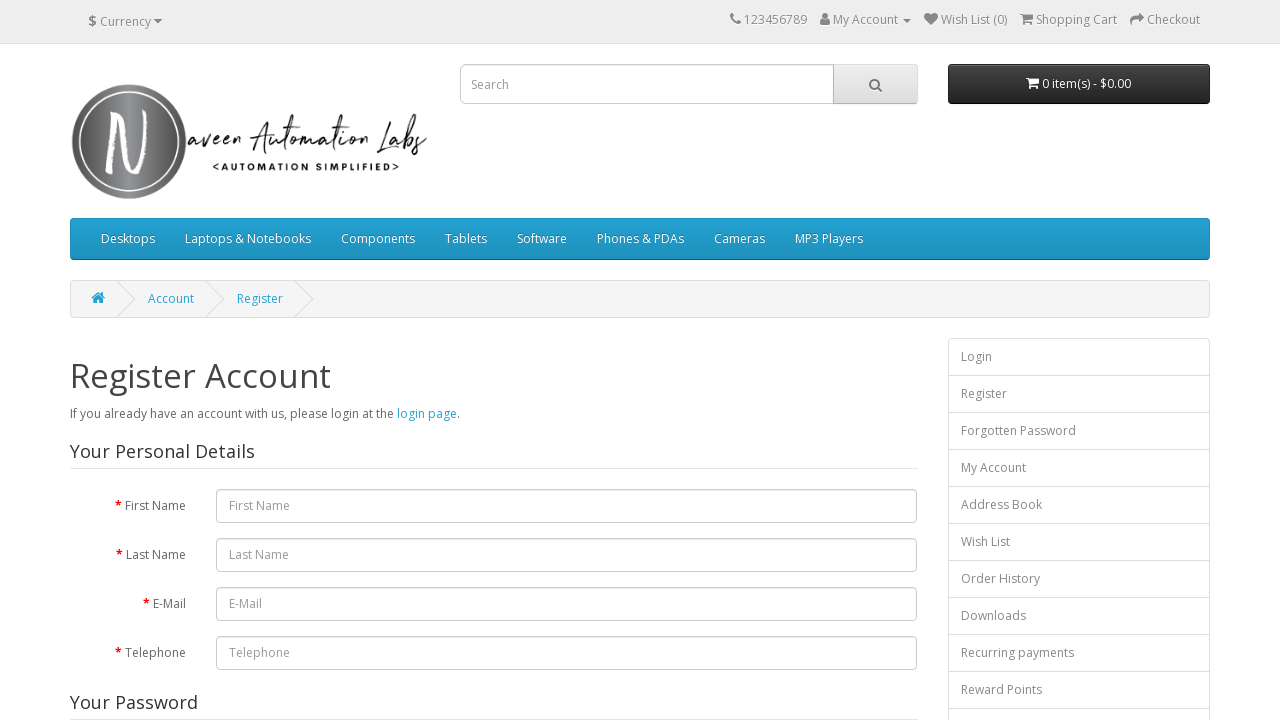

Located Contact Us link
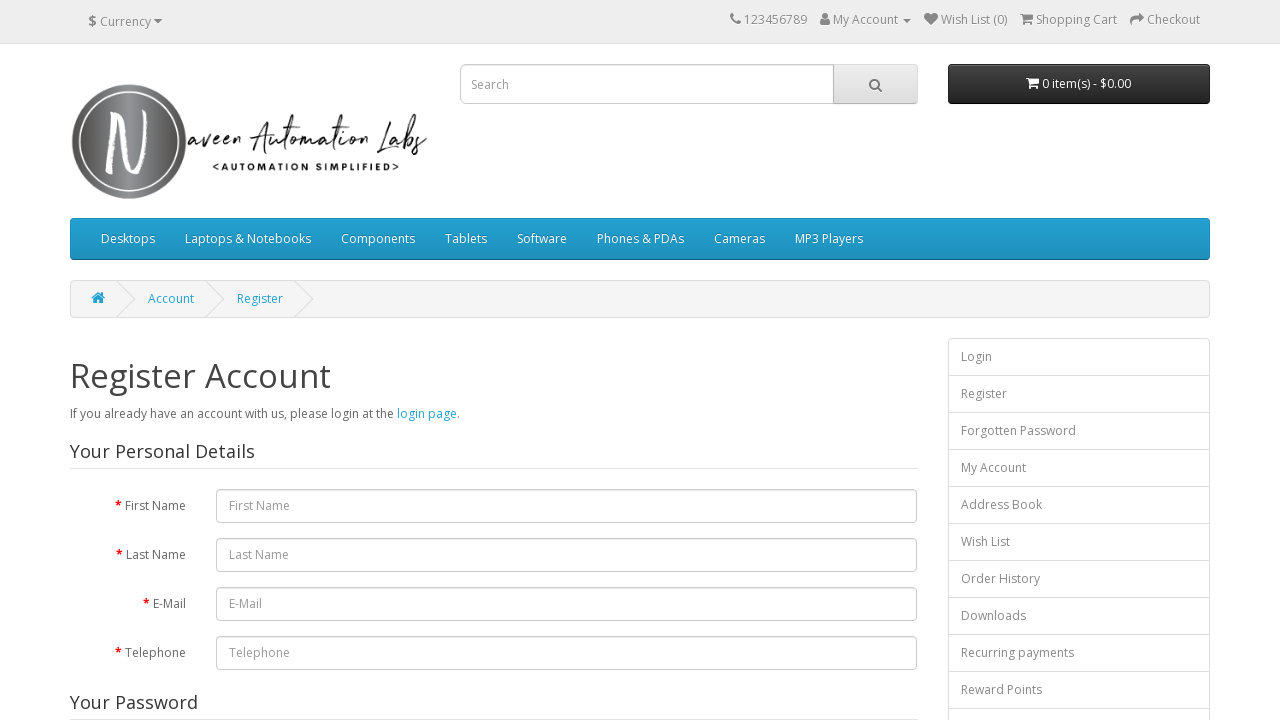

Performed Ctrl+Click on Contact Us link to open in new tab at (394, 549) on a:text('Contact Us')
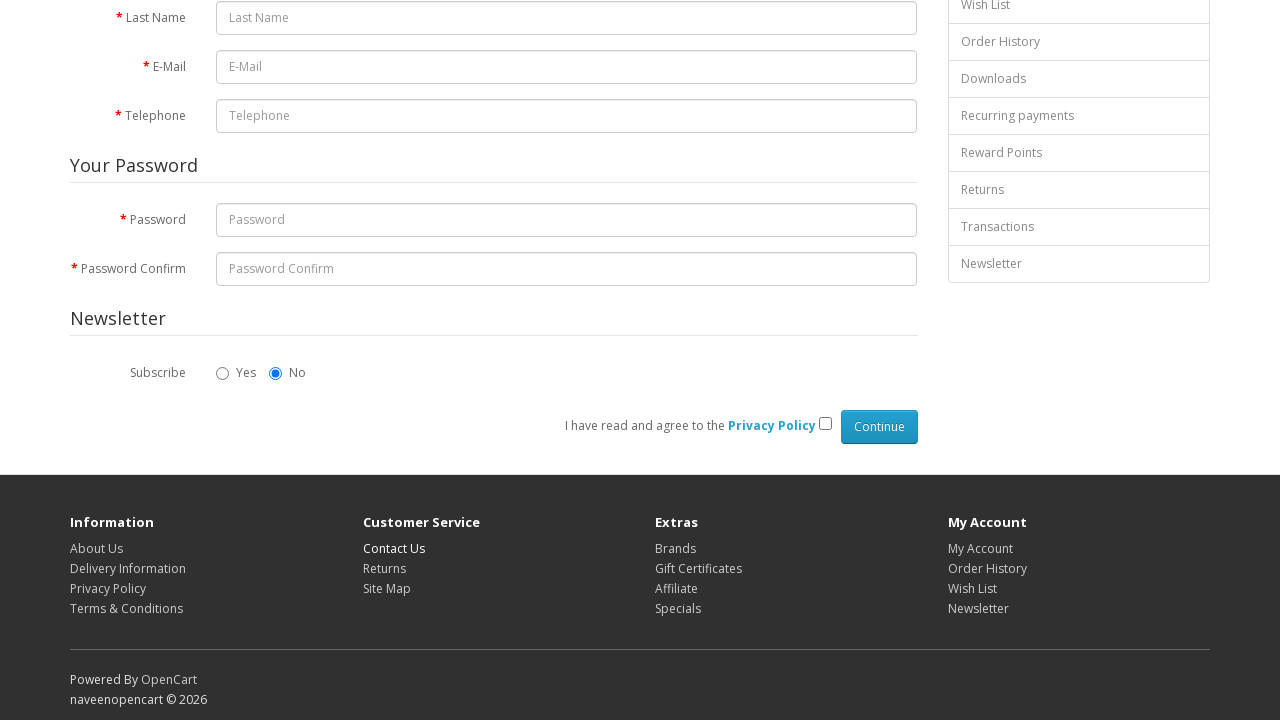

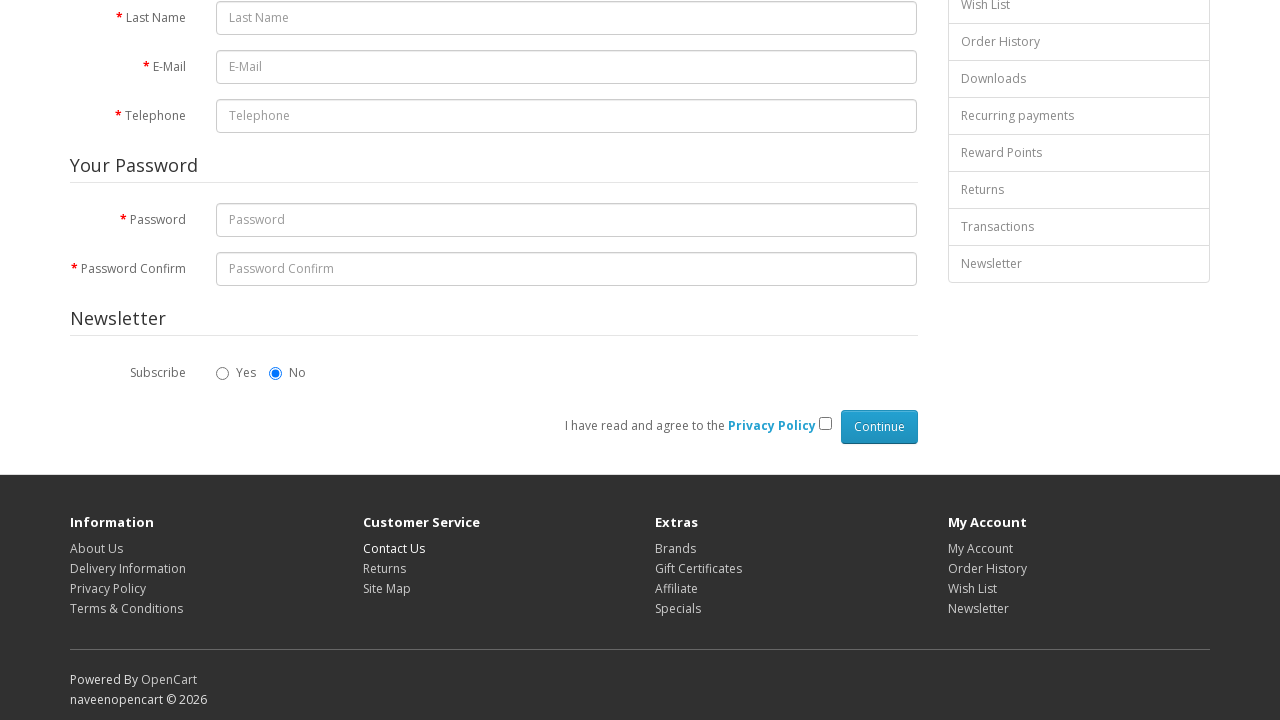